Tests a practice automation page by verifying that a specific option ('India') exists in a country dropdown menu

Starting URL: https://testautomationpractice.blogspot.com/

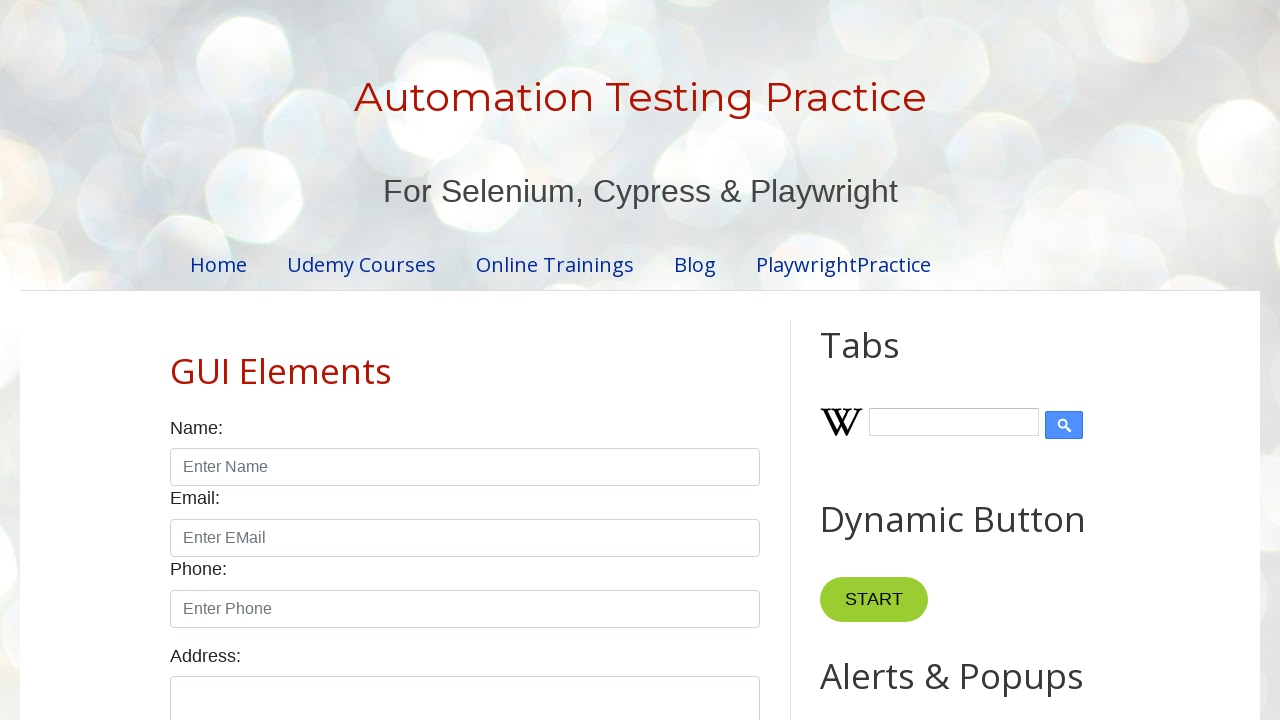

Navigated to practice automation page
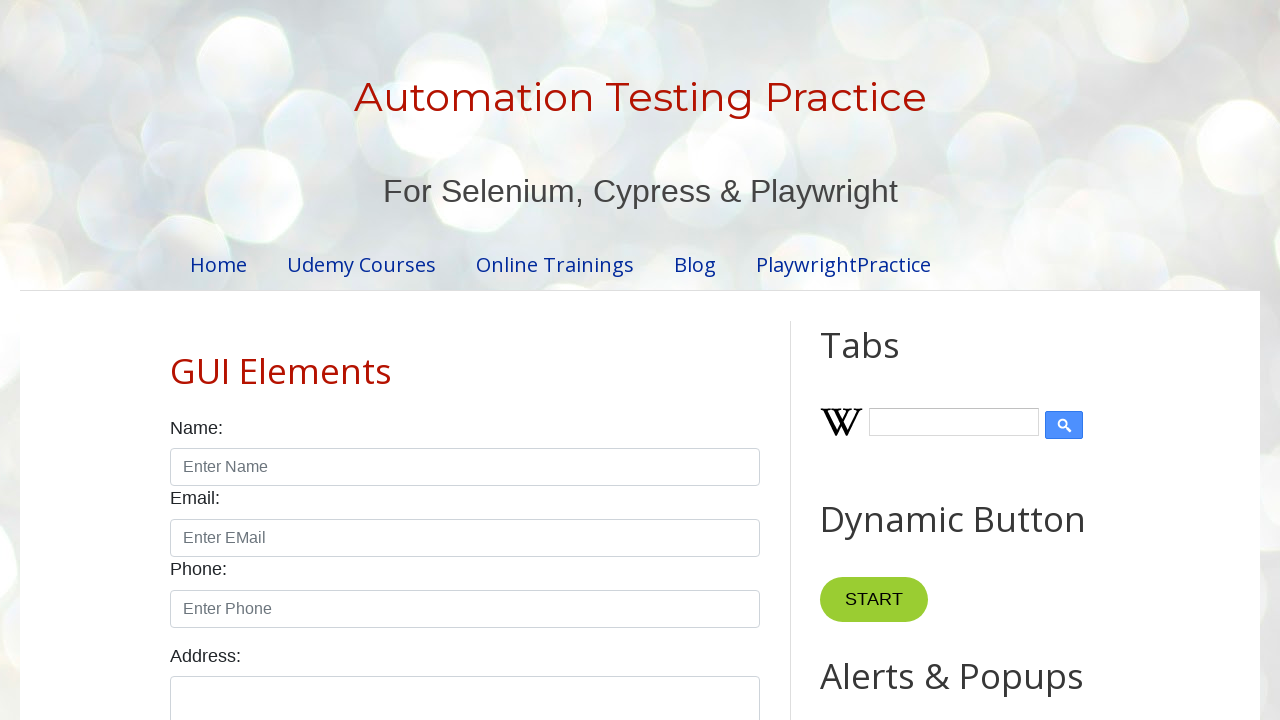

Retrieved all options from country dropdown
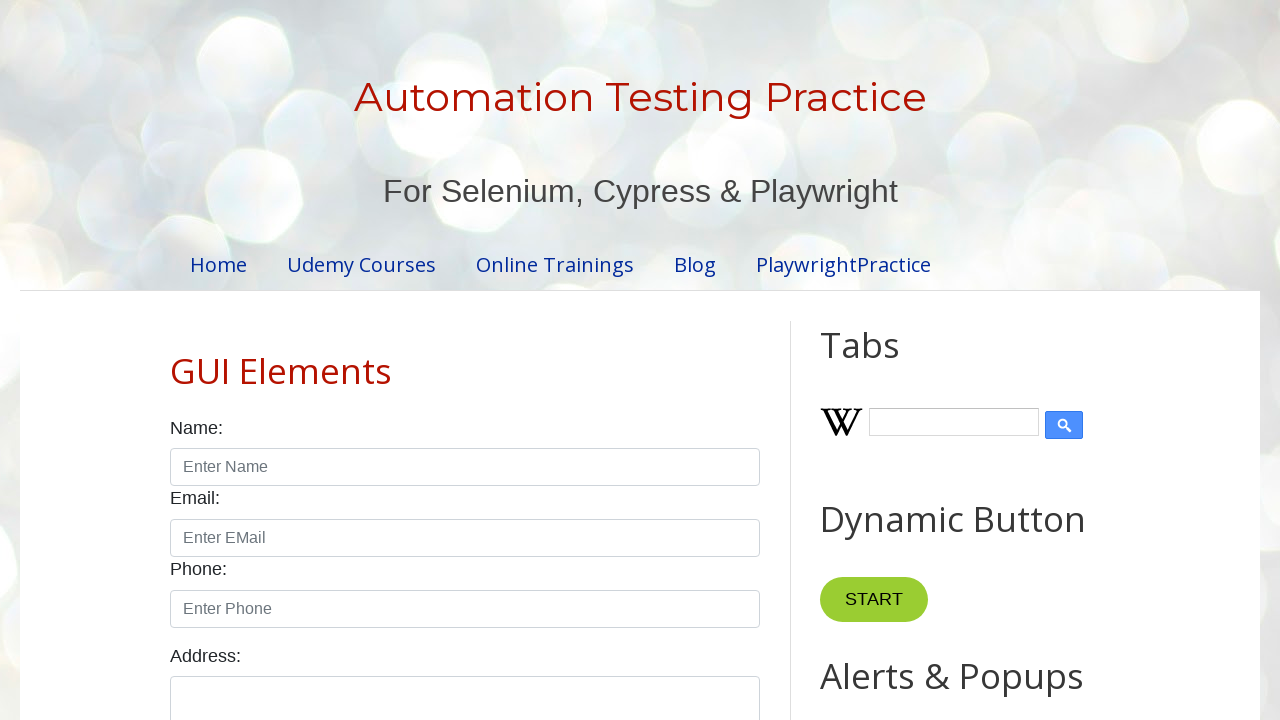

Checked country option: 
        United States
      
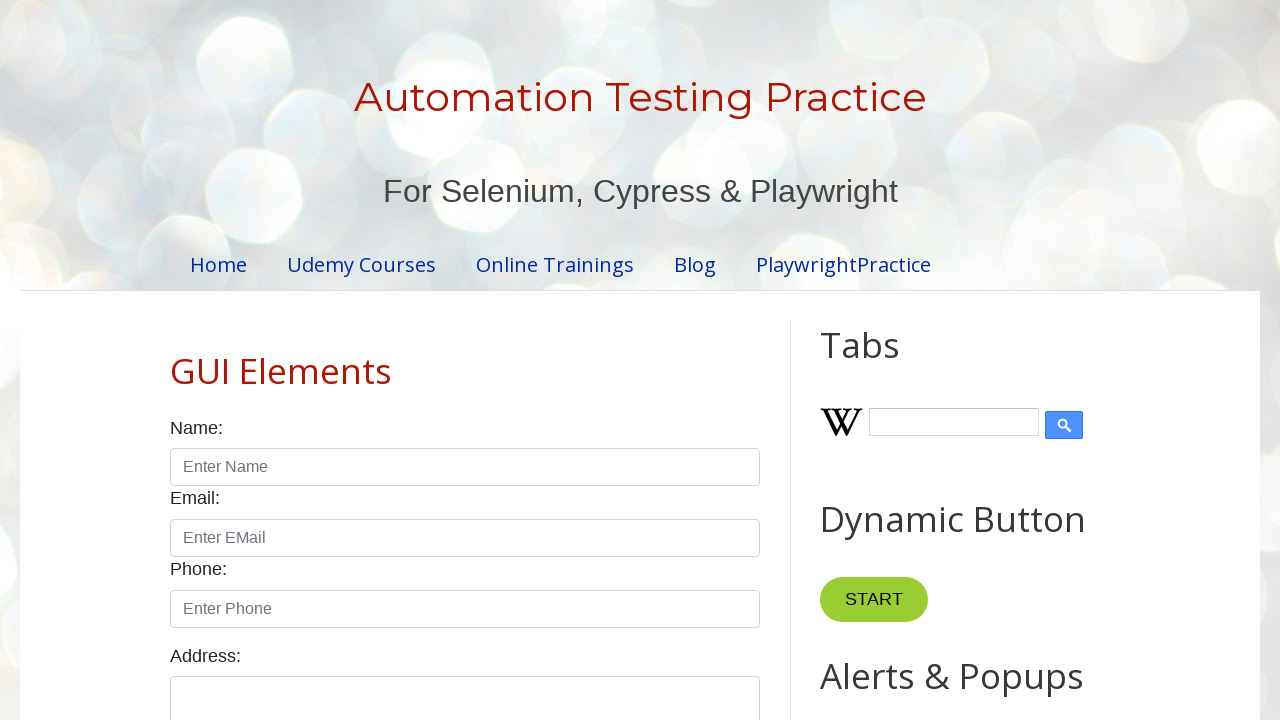

Checked country option: 
        Canada
      
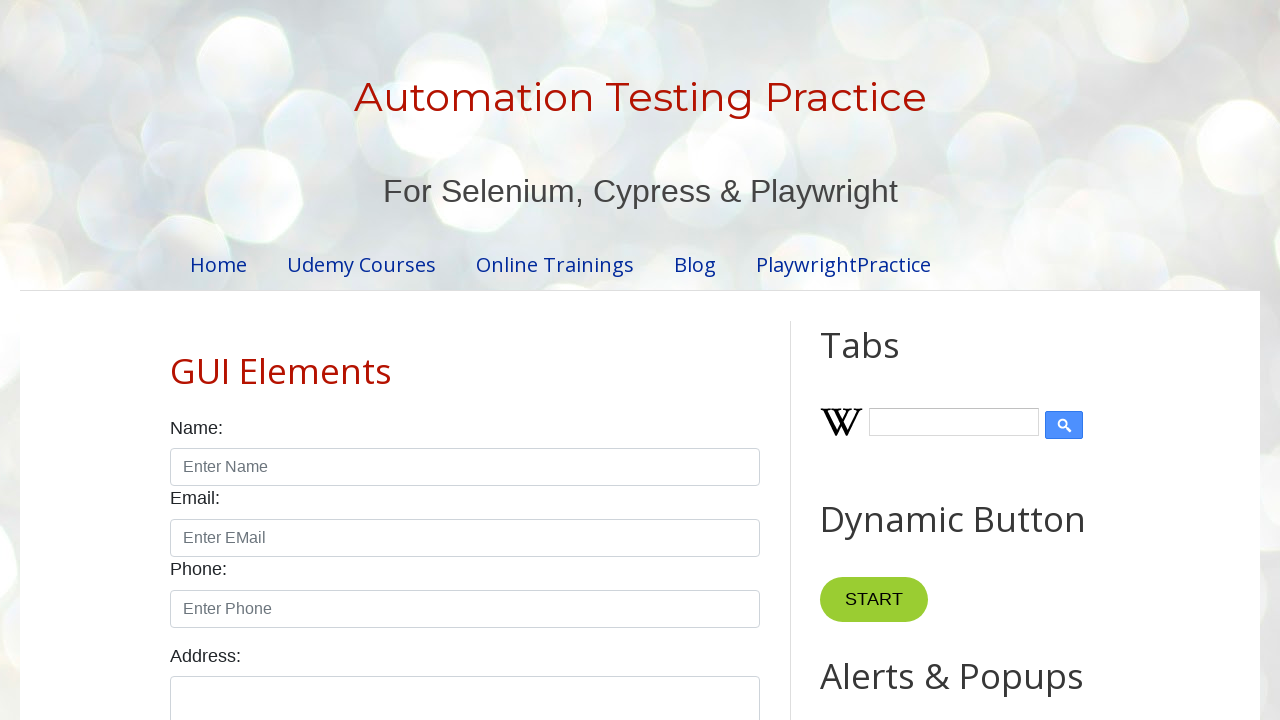

Checked country option: 
        United Kingdom
      
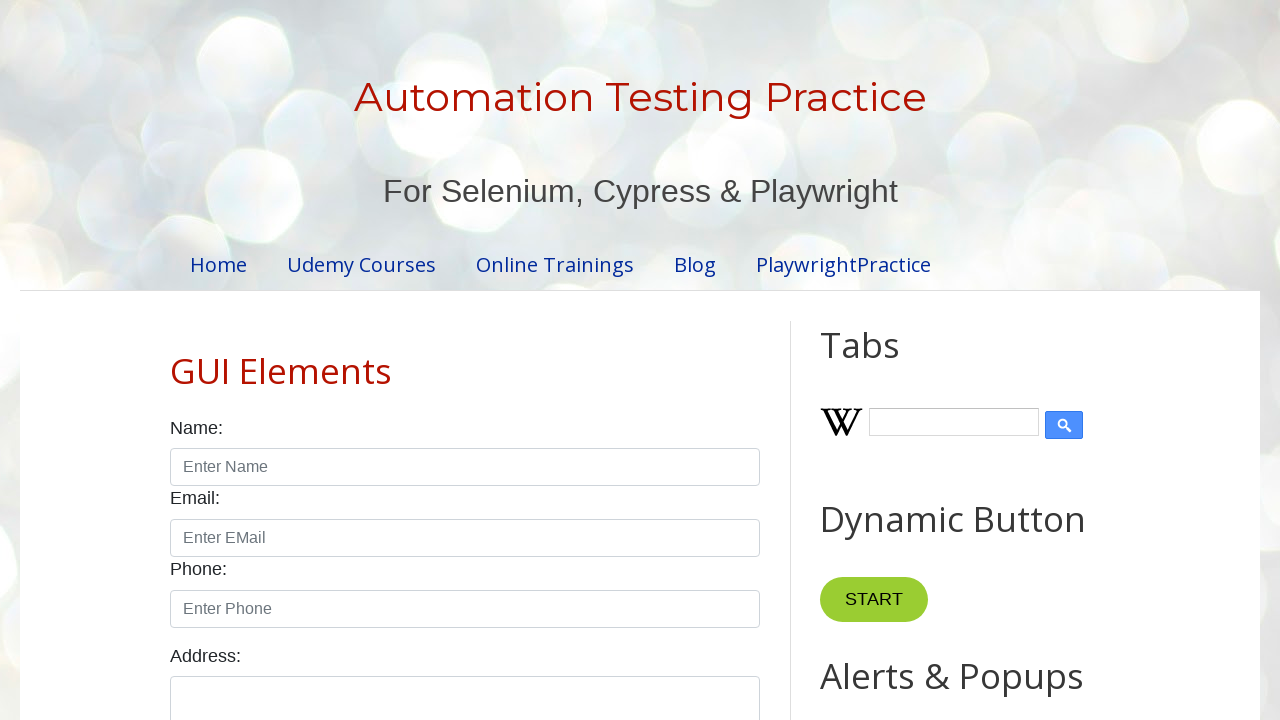

Checked country option: 
        Germany
      
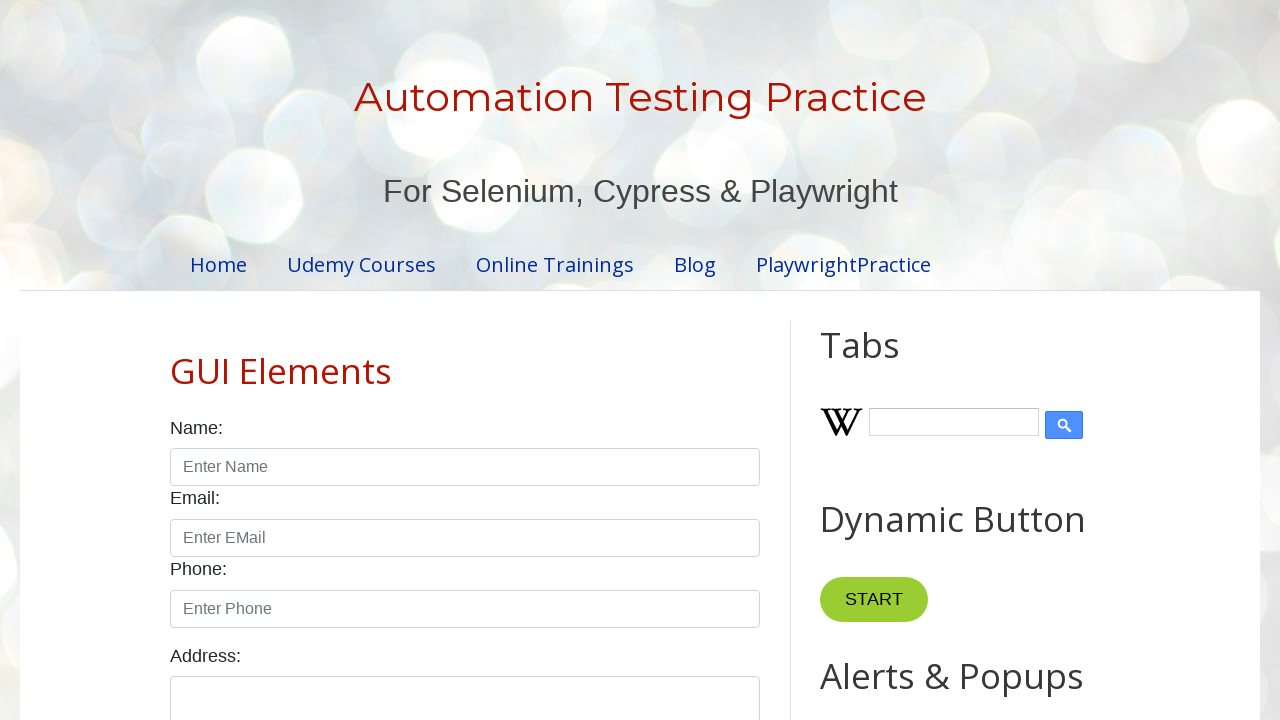

Checked country option: 
        France
      
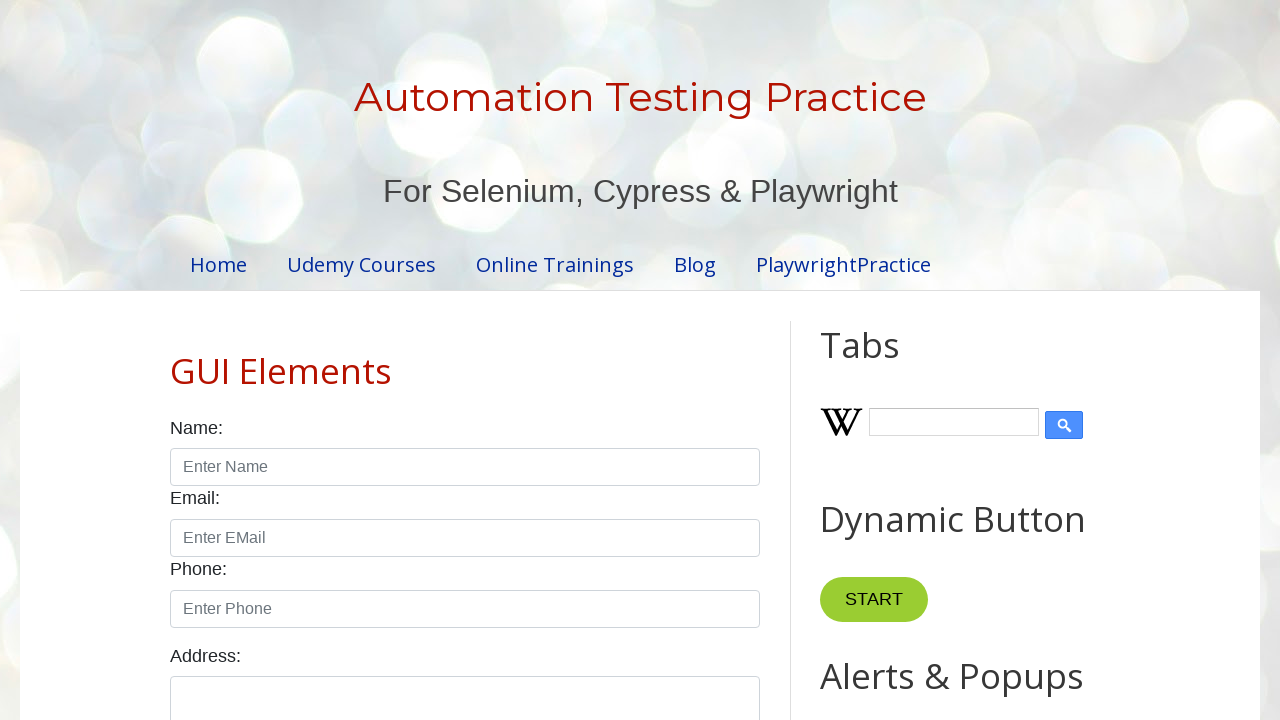

Checked country option: 
        Australia
      
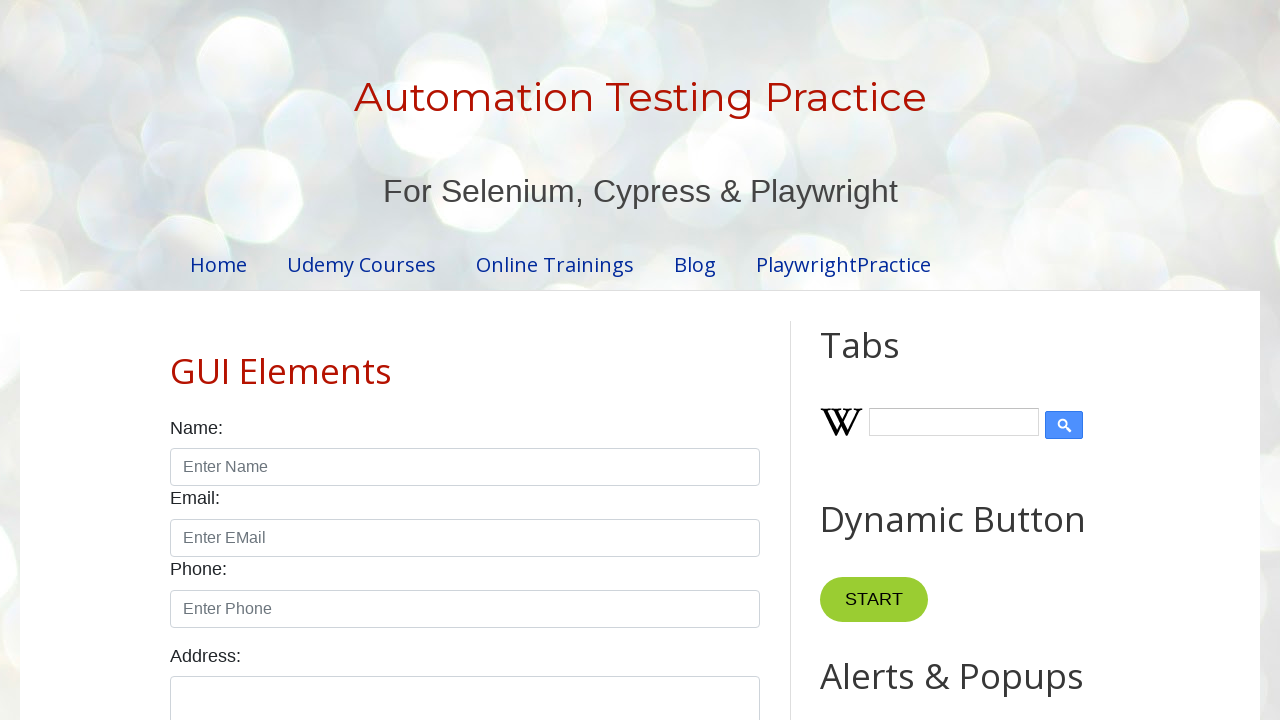

Checked country option: 
        Japan
      
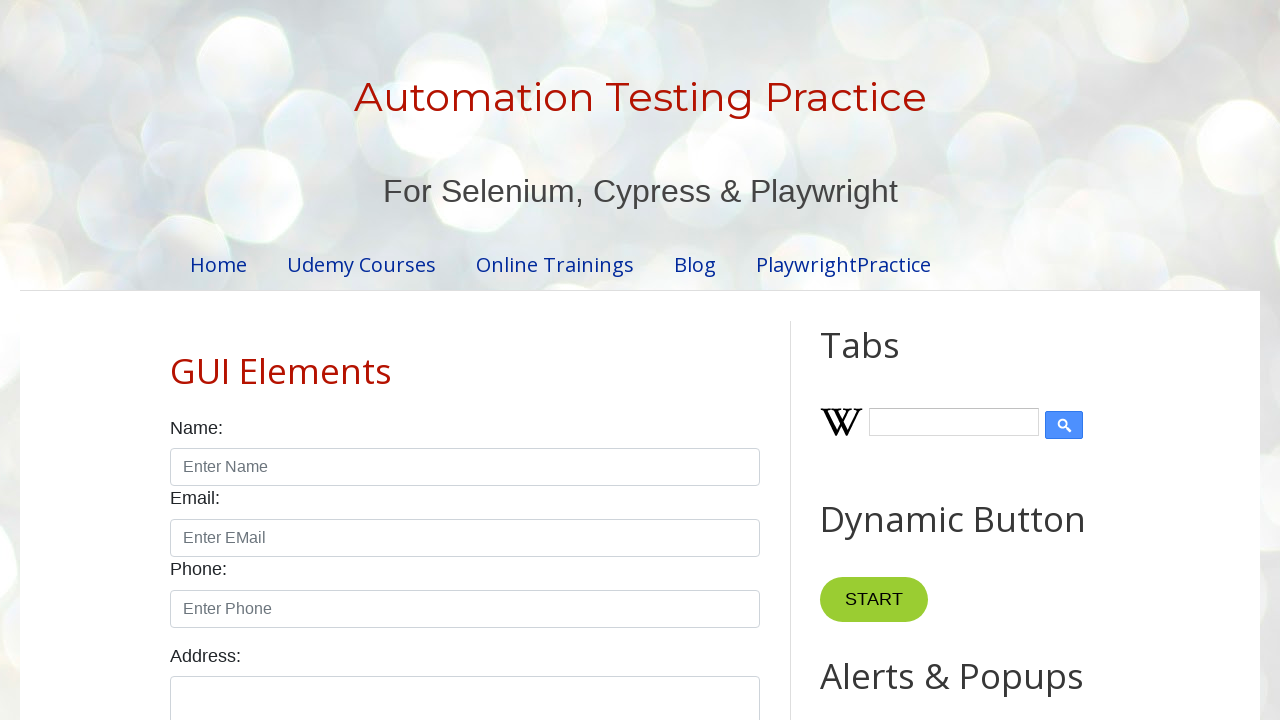

Checked country option: 
        China
      
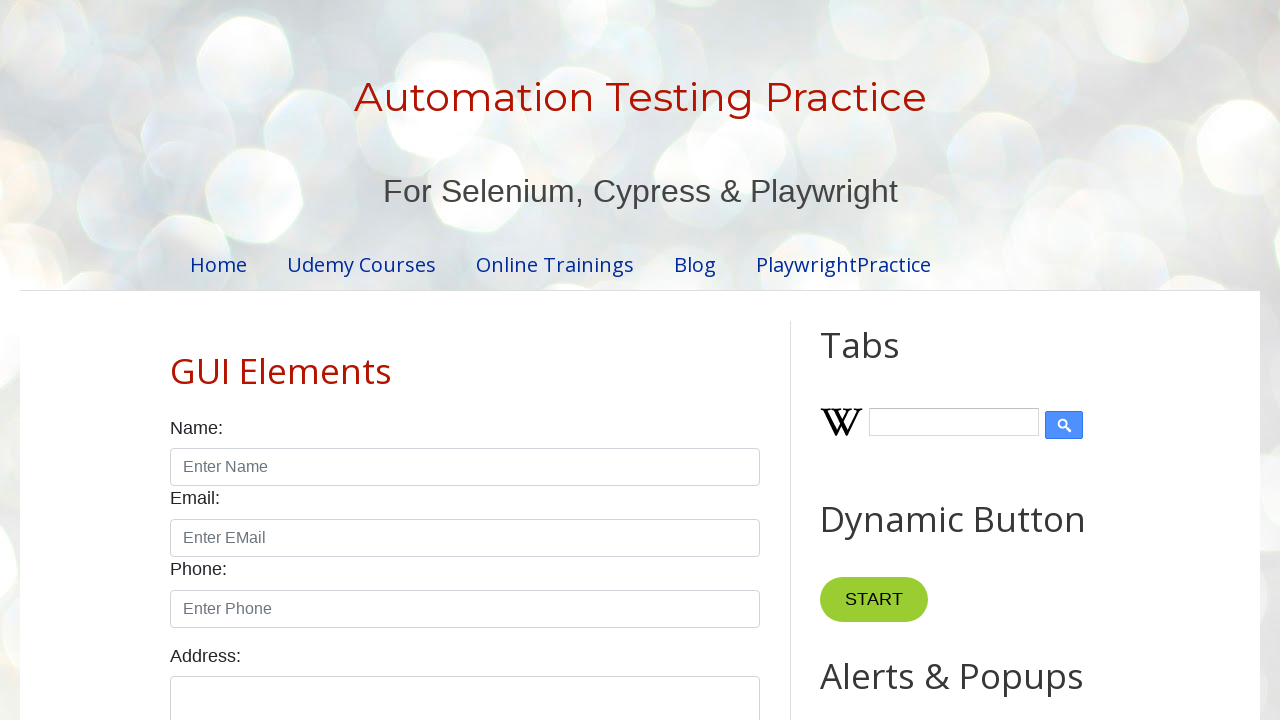

Checked country option: 
        Brazil
      
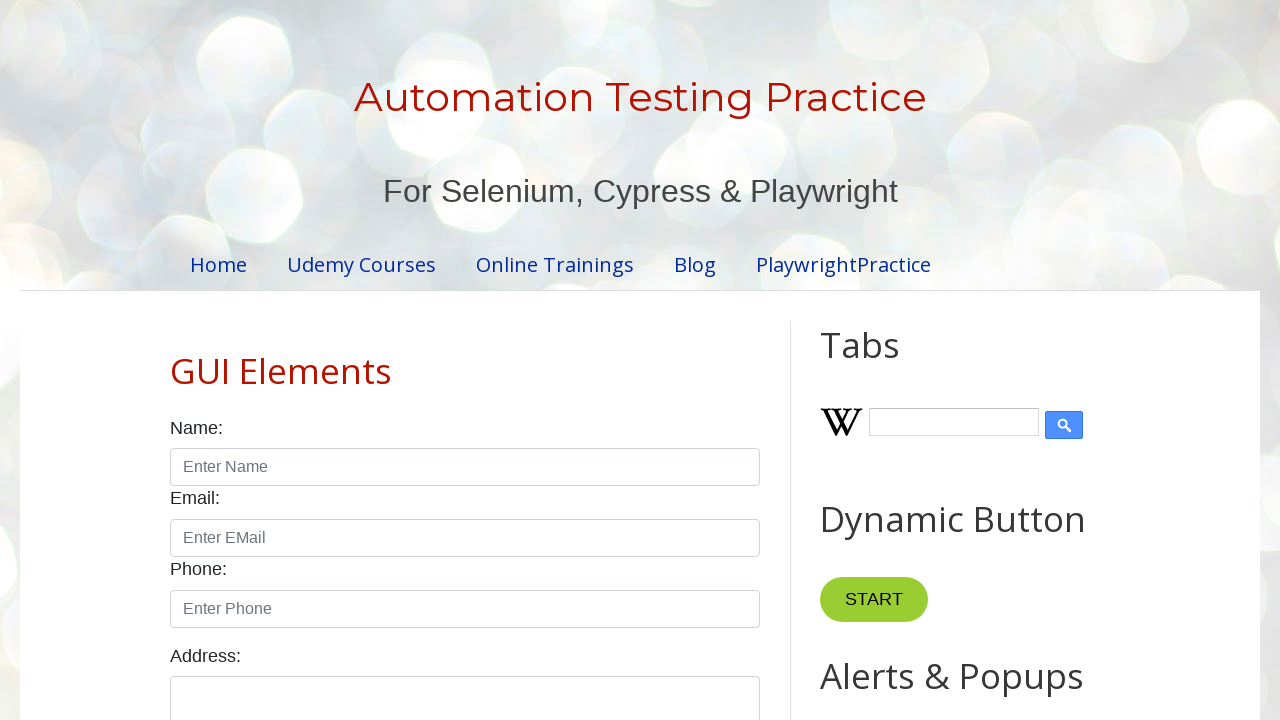

Checked country option: 
        India
      
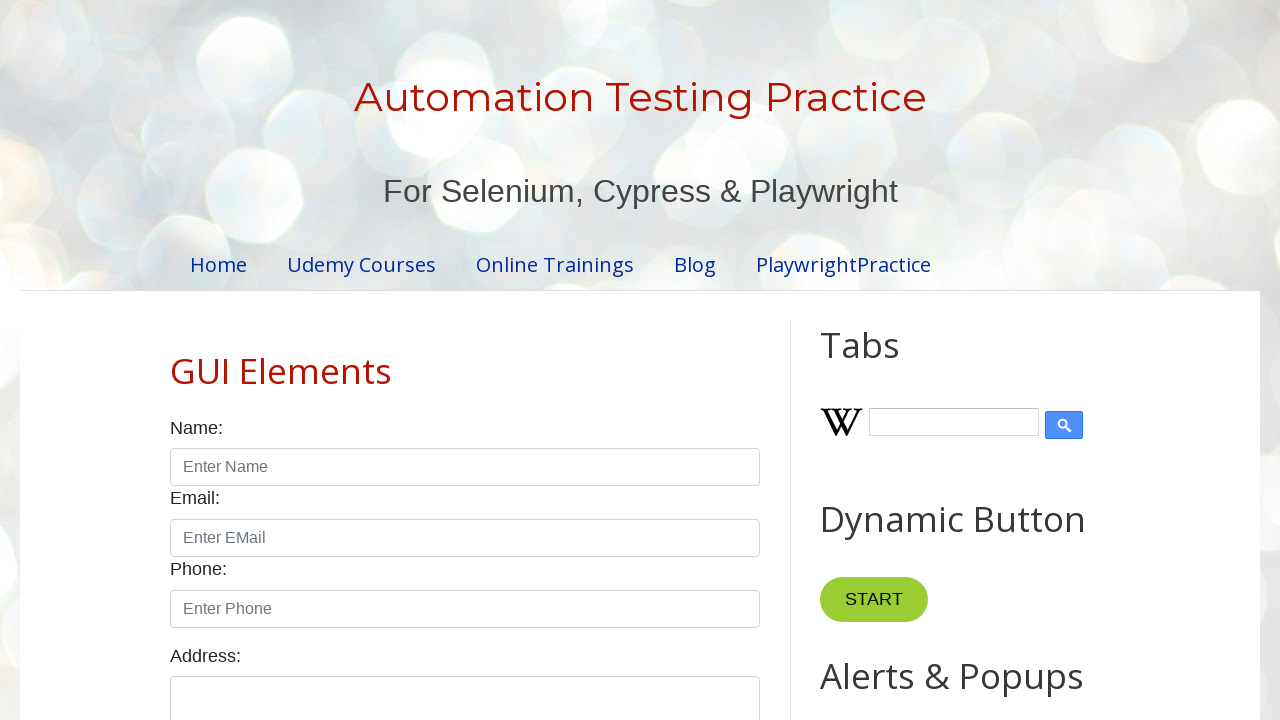

Found 'India' option in country dropdown
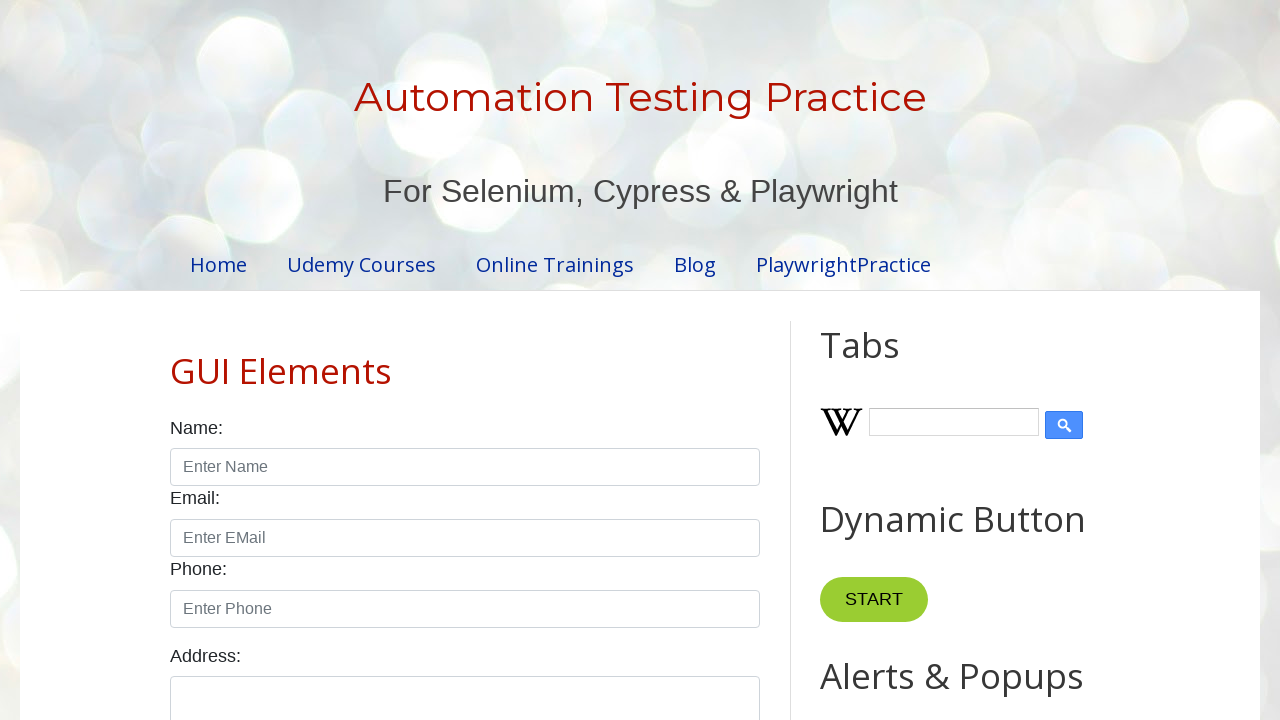

Verified that 'India' option exists in dropdown
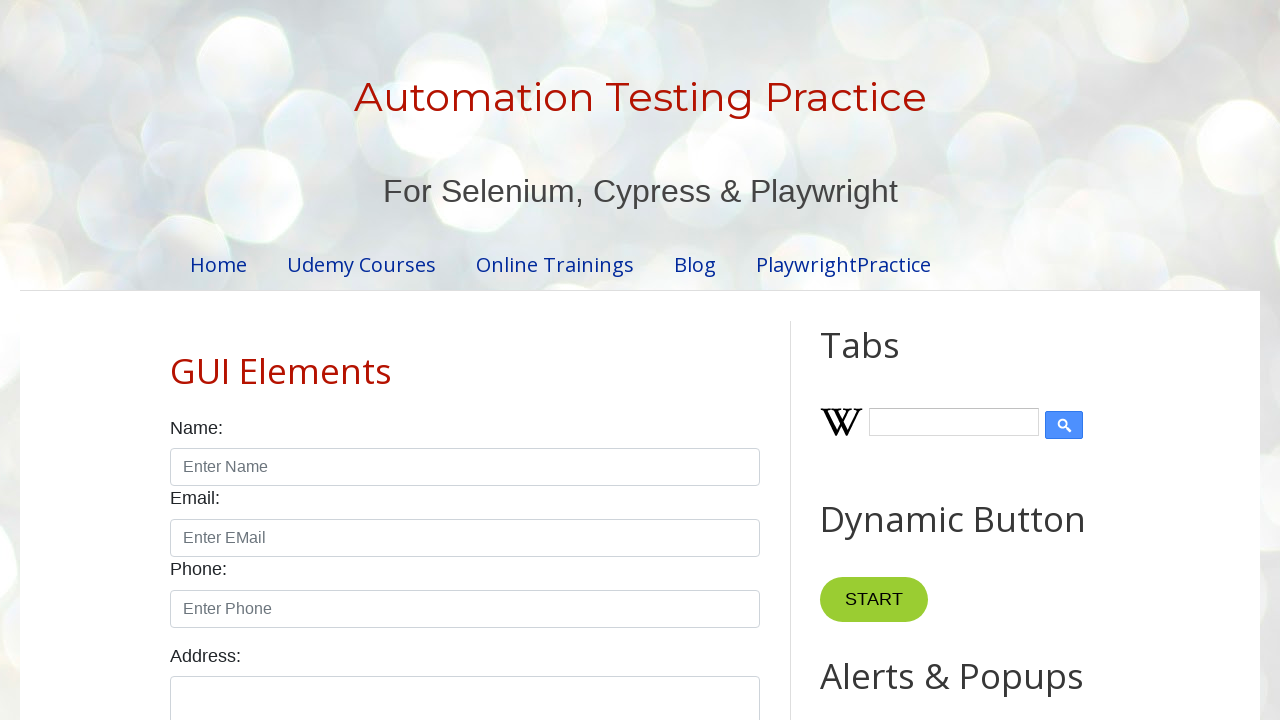

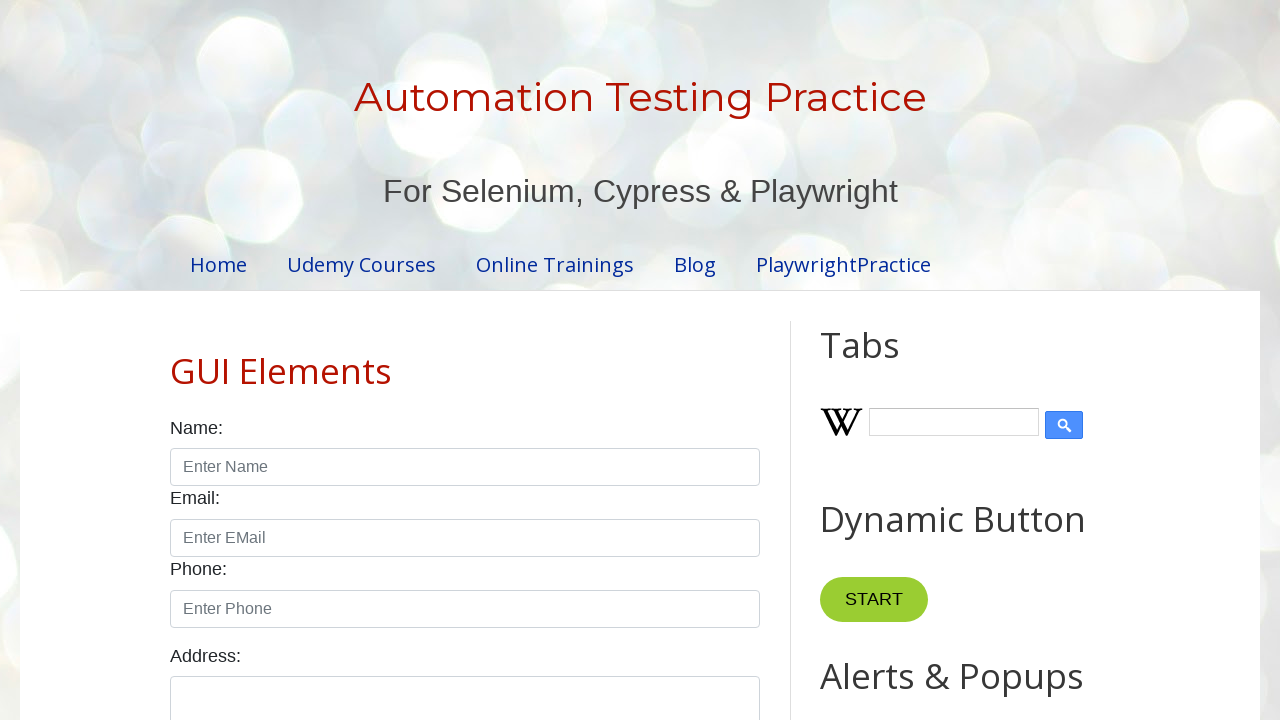